Tests dropdown selection functionality on OrangeHRM trial page by selecting country values using different methods

Starting URL: https://www.orangehrm.com/30-day-free-trial

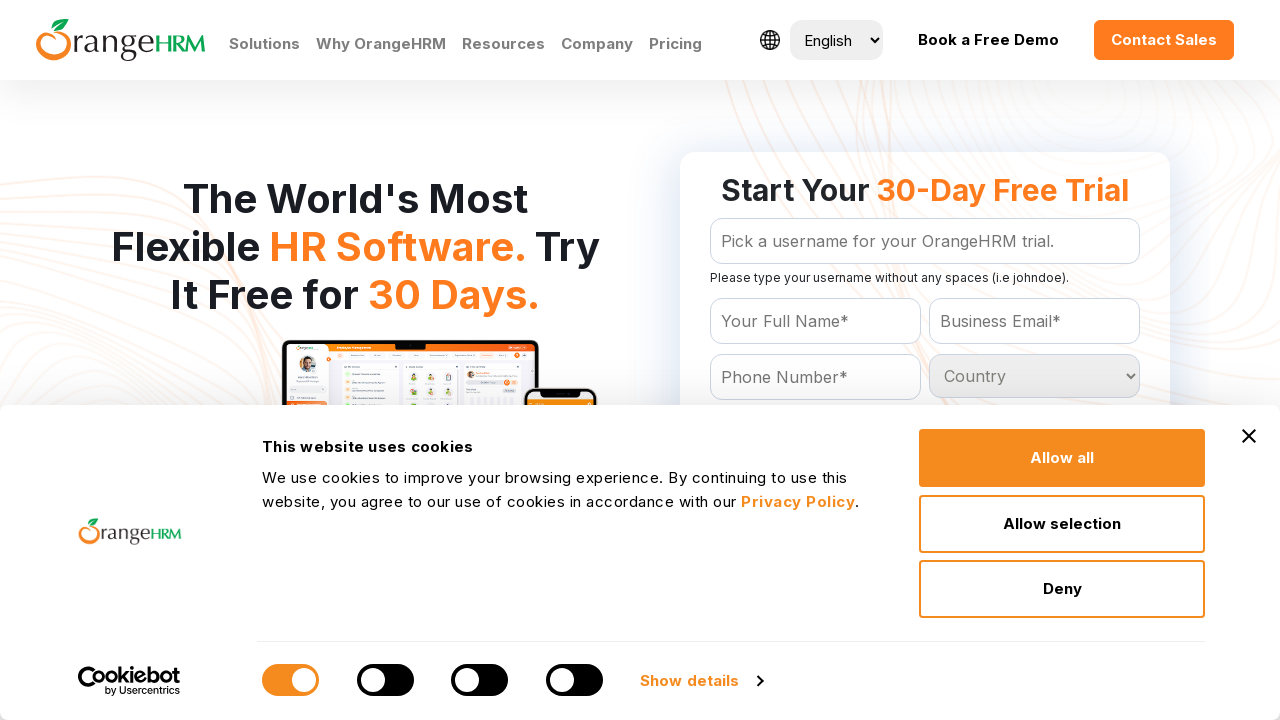

Located country dropdown element
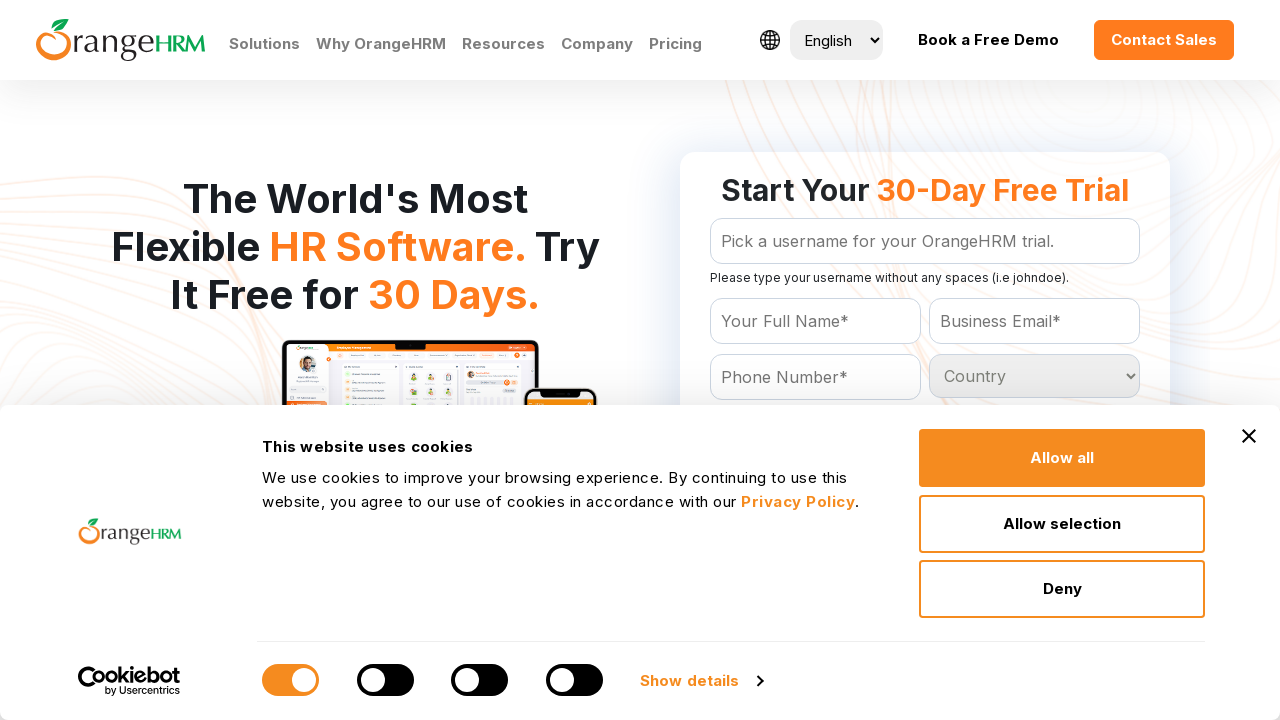

Selected 5th option from country dropdown by index on #Form_getForm_Country
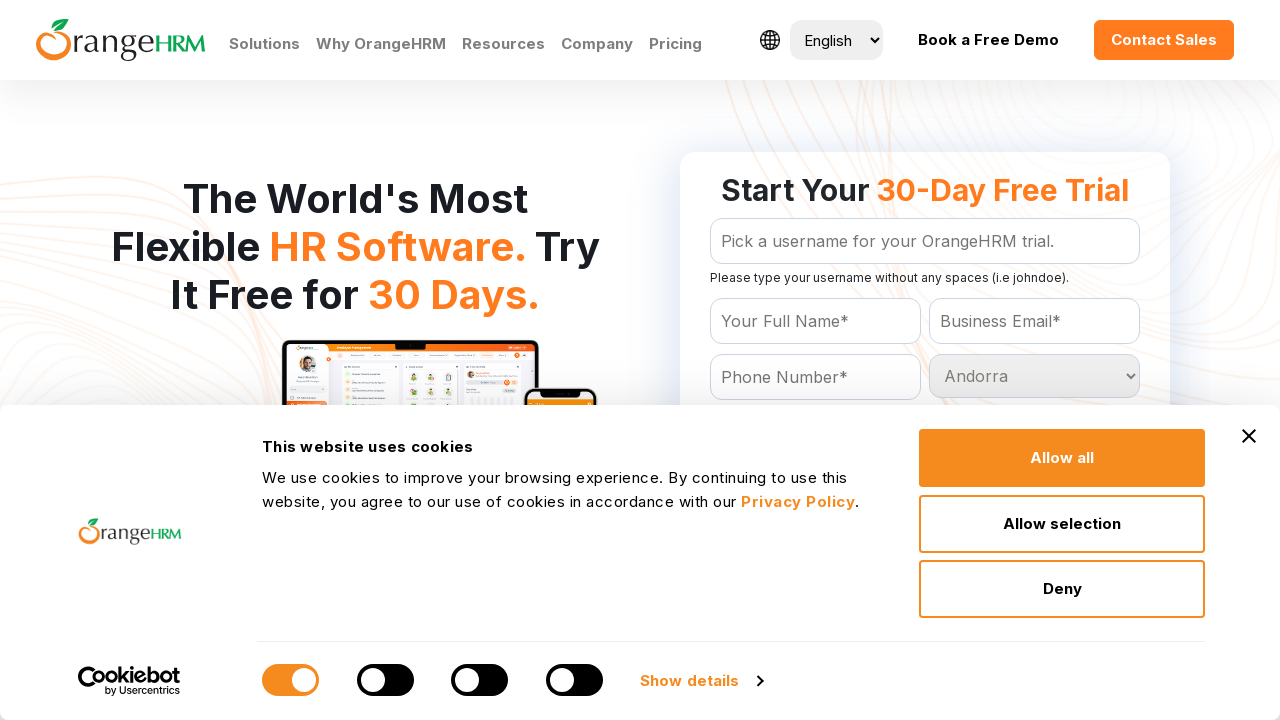

Selected Cameroon from country dropdown by visible text on #Form_getForm_Country
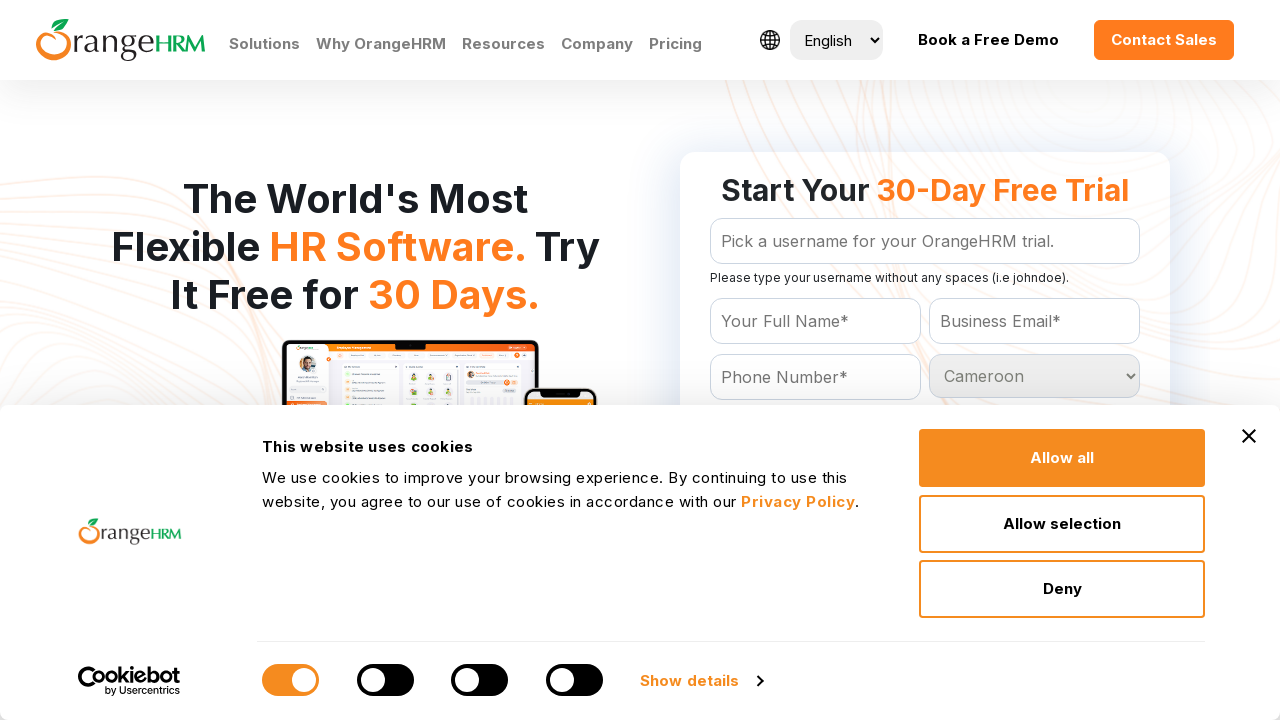

Selected Nigeria from country dropdown by value attribute on #Form_getForm_Country
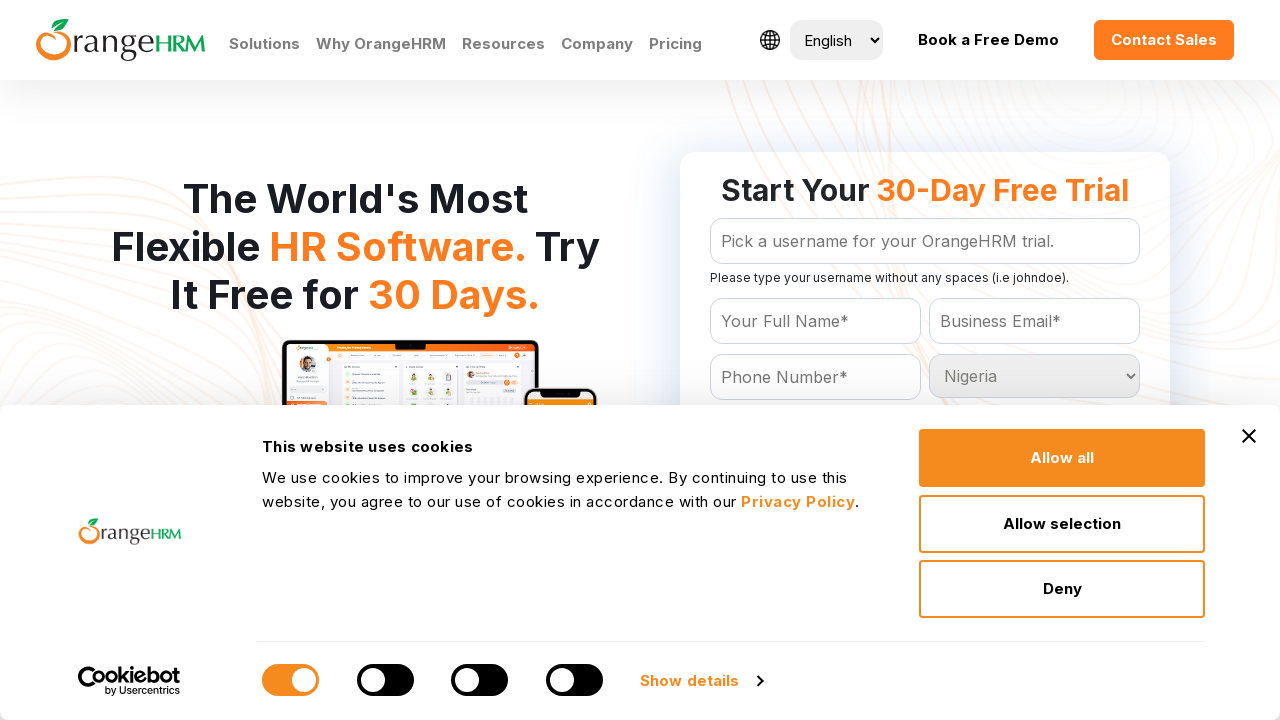

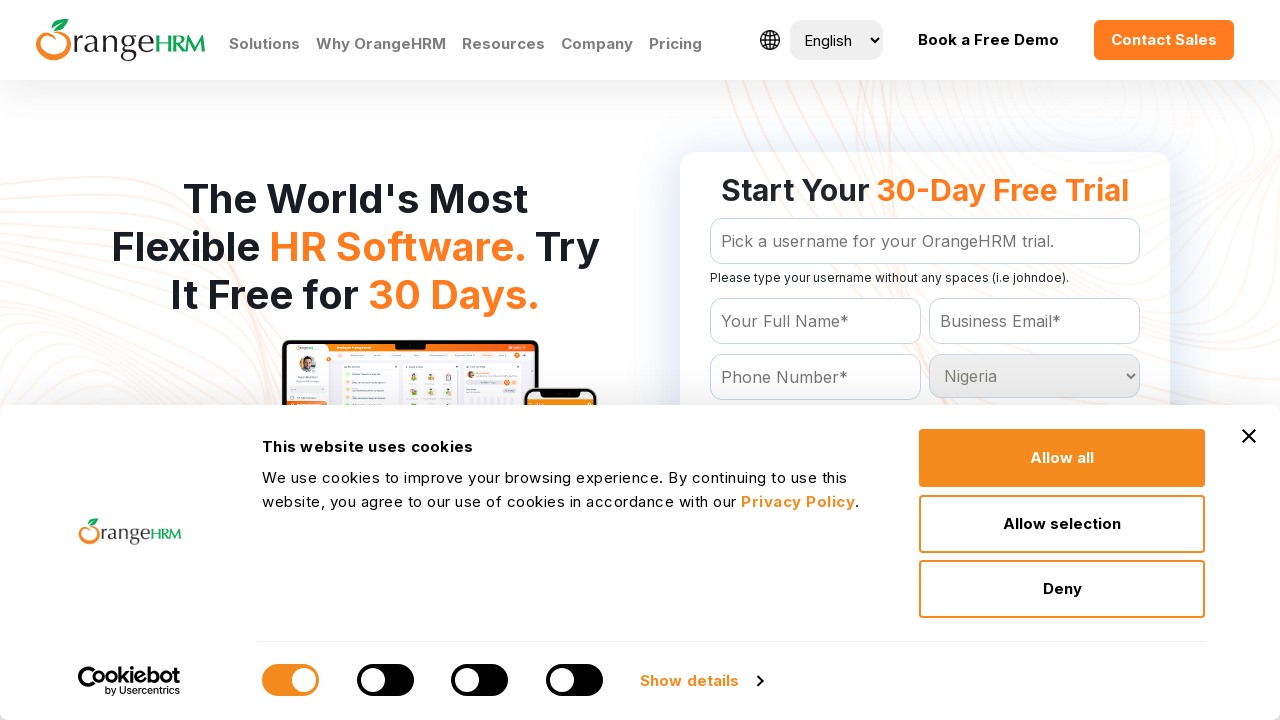